Tests navigation by clicking on A/B Testing link, verifying the page title, then navigating back and verifying the main page title

Starting URL: https://practice.cydeo.com

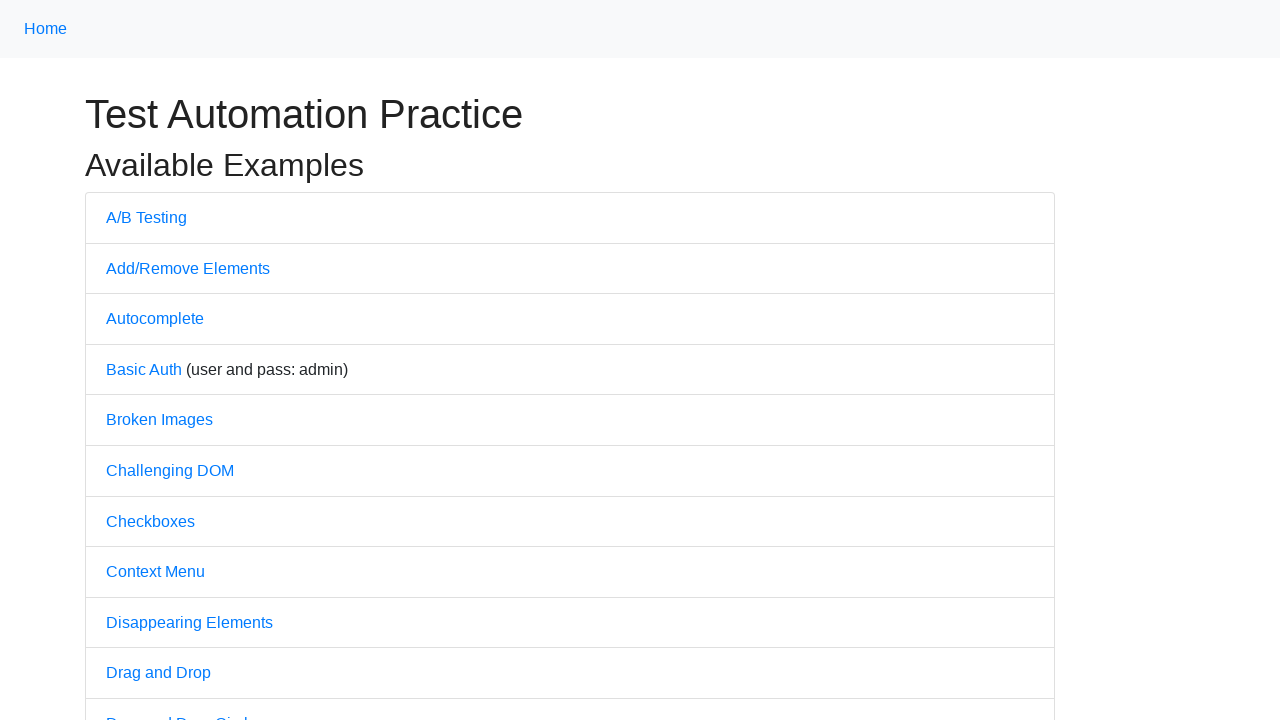

Clicked on A/B Testing link at (146, 217) on text=A/B Testing
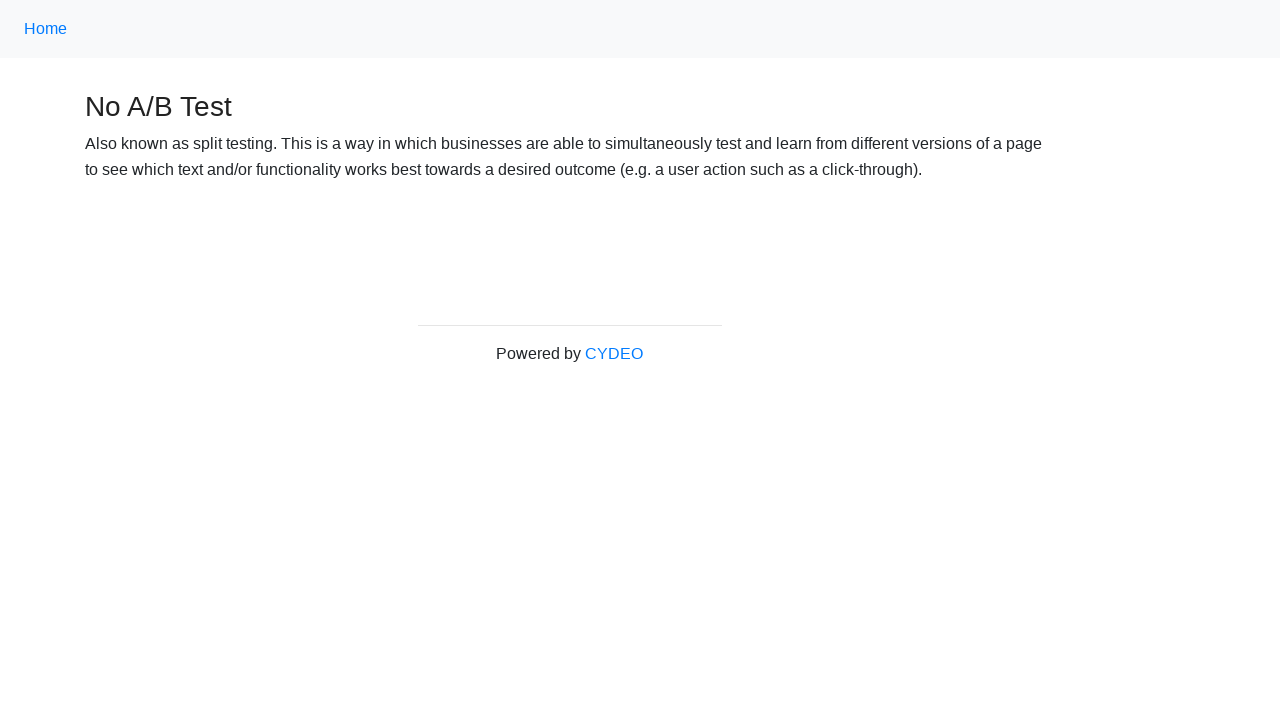

Verified page title is 'No A/B Test'
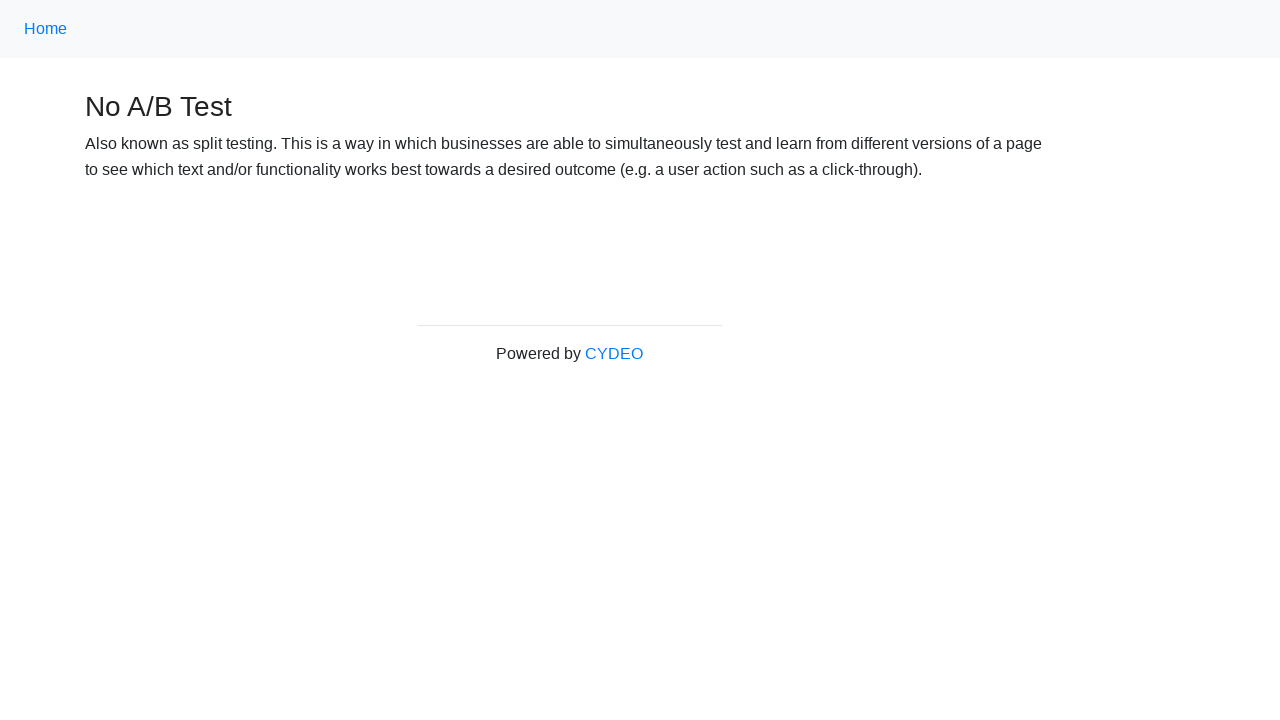

Navigated back to the main page
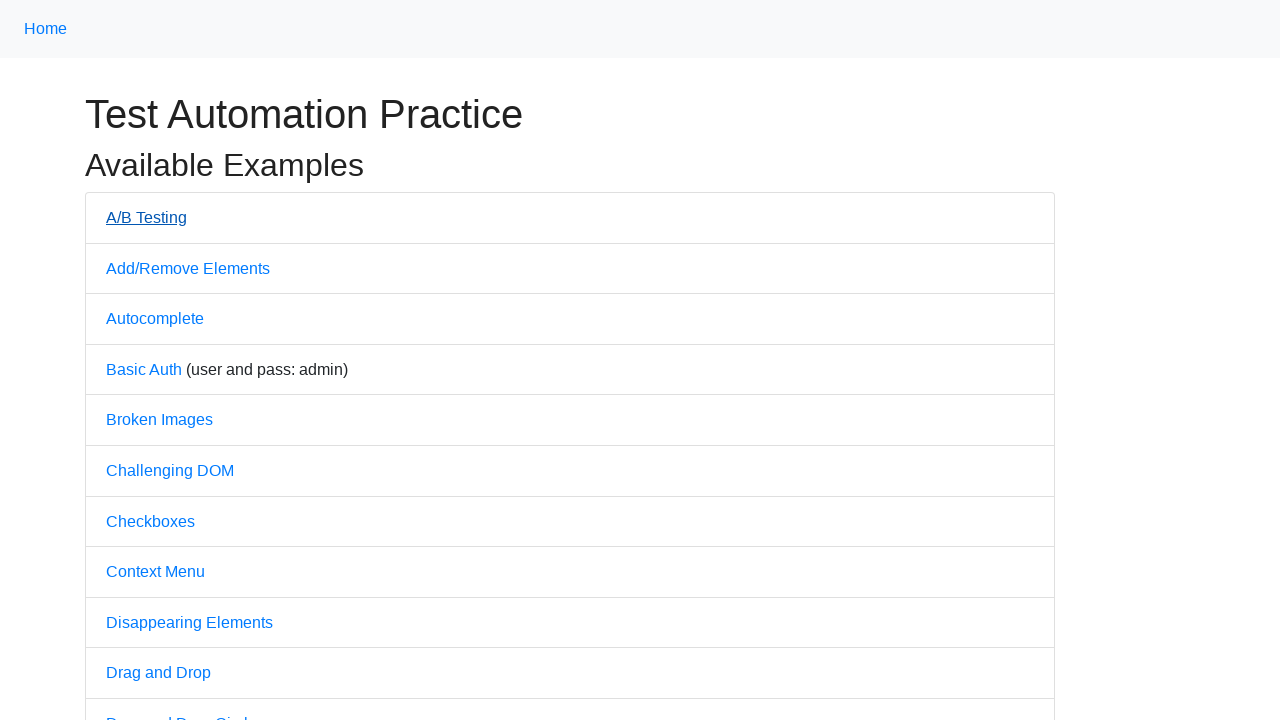

Verified page title is 'Practice'
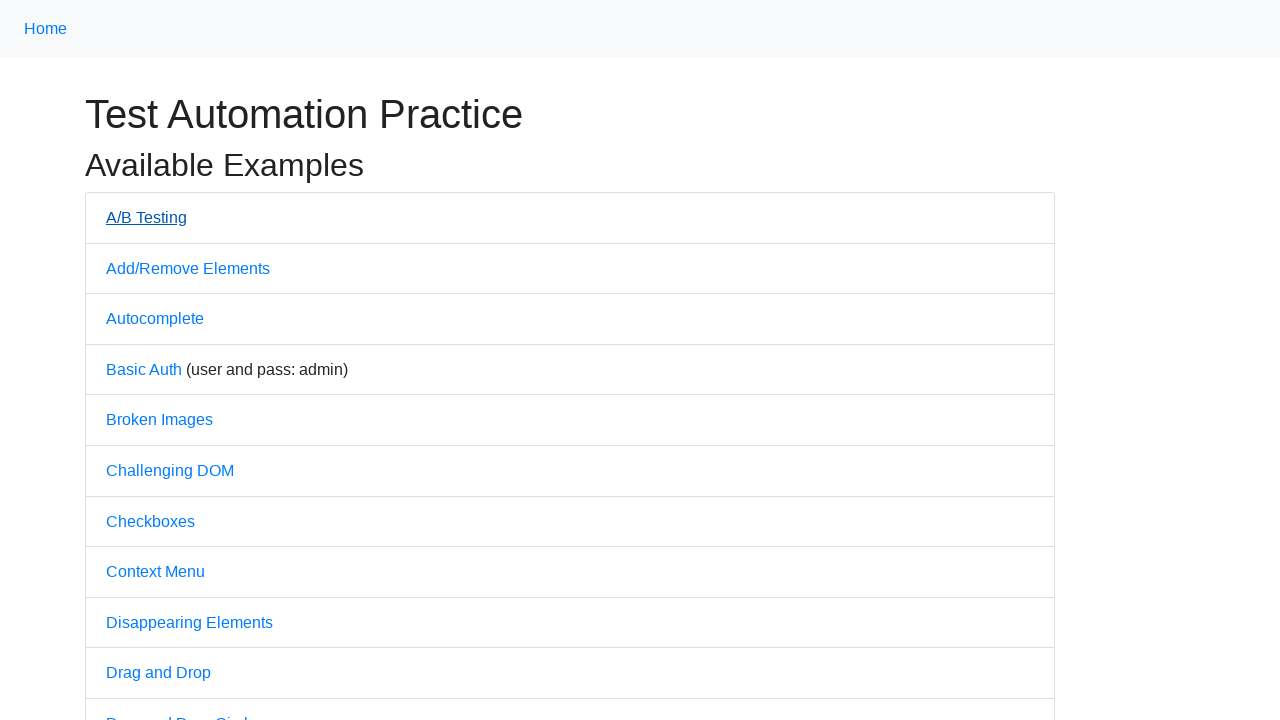

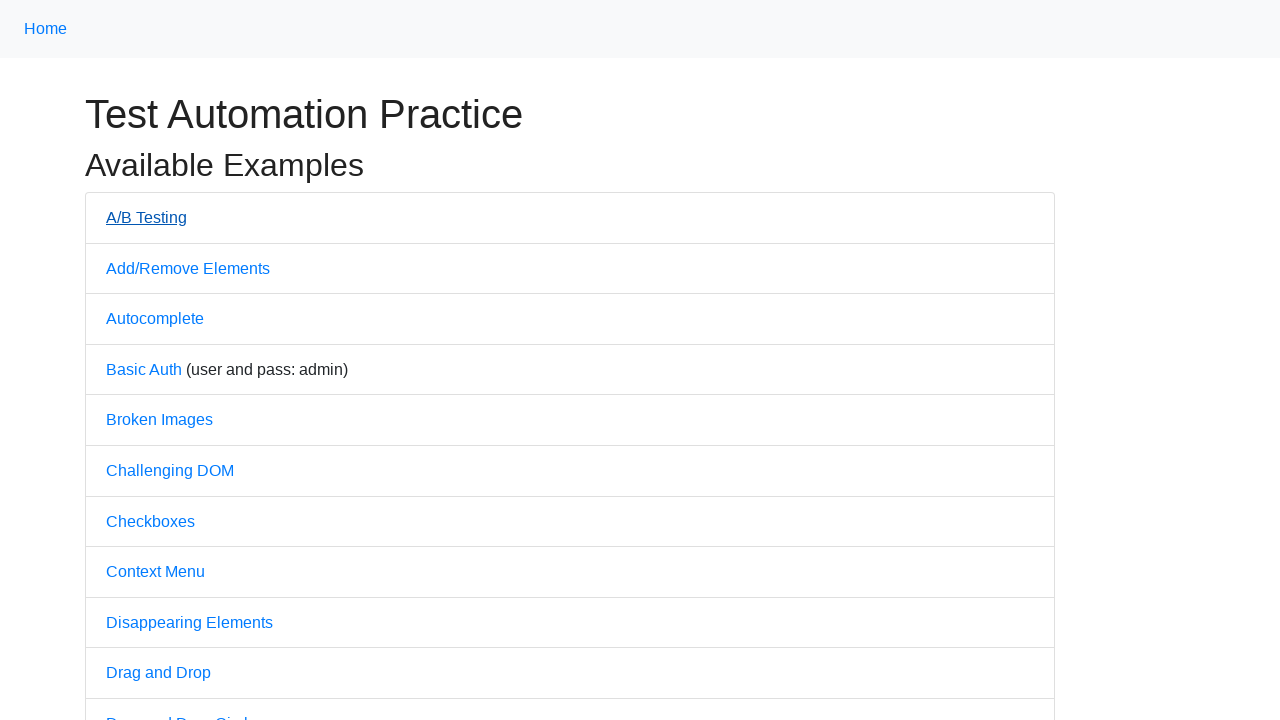